Tests opening multiple separate windows by clicking navigation link and button

Starting URL: http://demo.automationtesting.in/Windows.html

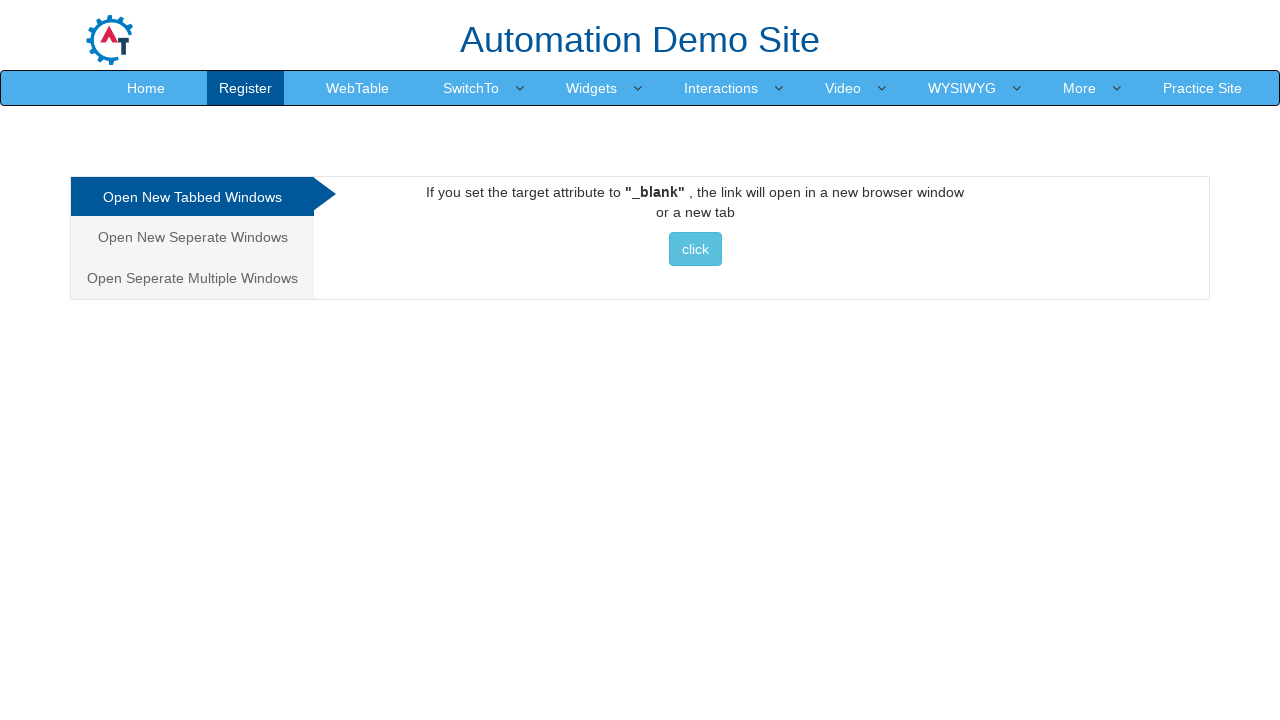

Clicked on 'Open Seperate Multiple Windows' link at (192, 278) on xpath=//a[text()='Open Seperate Multiple Windows']
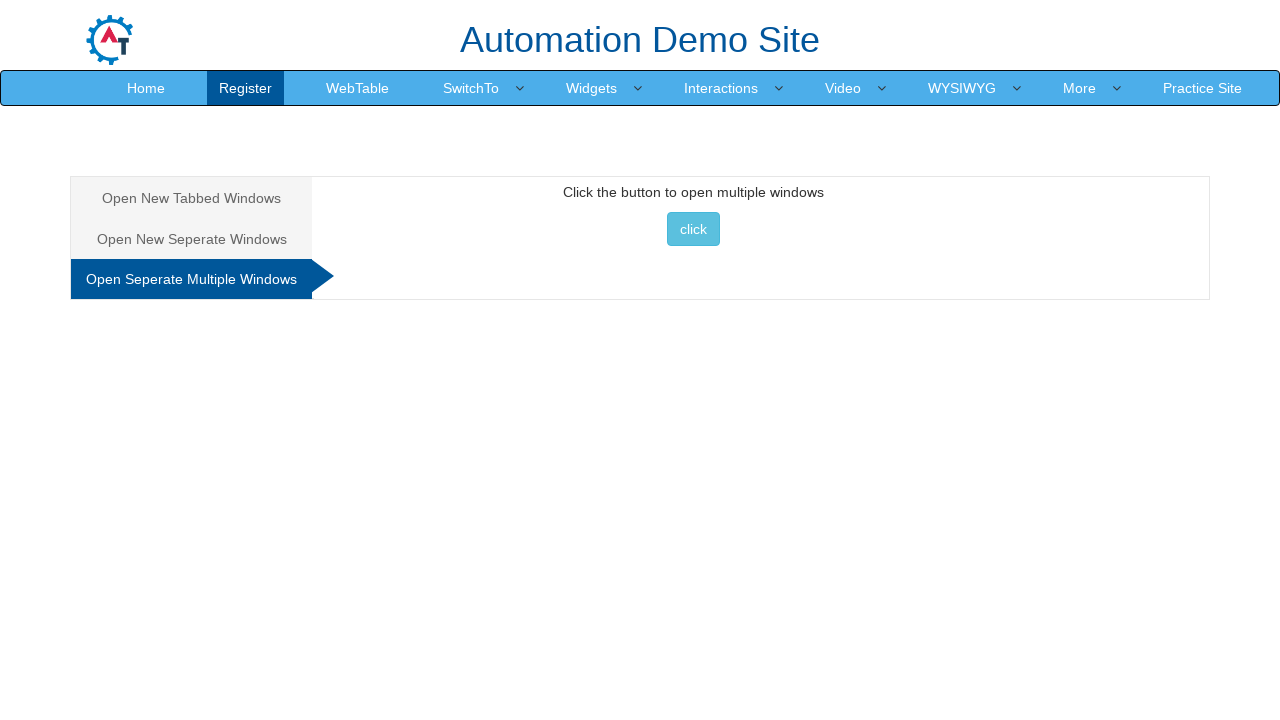

Clicked button to open multiple windows at (693, 229) on xpath=//div[@id='Multiple']/button
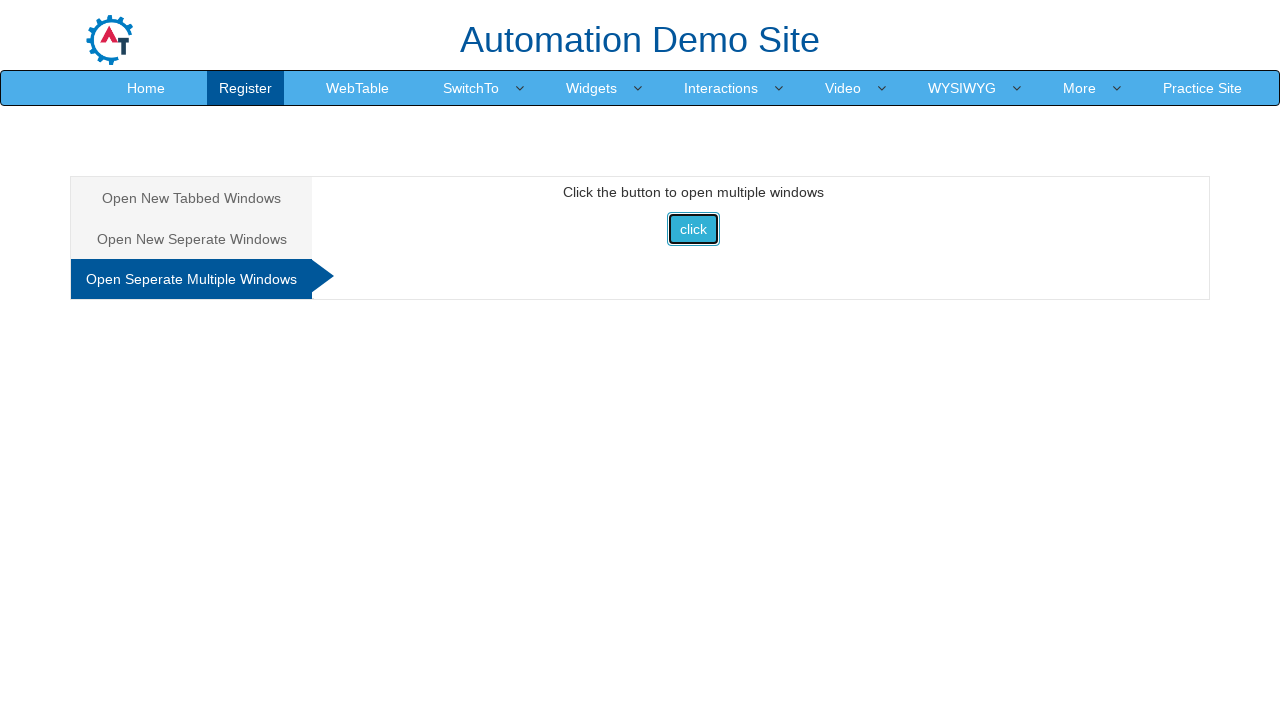

Retrieved all open pages and printed their titles
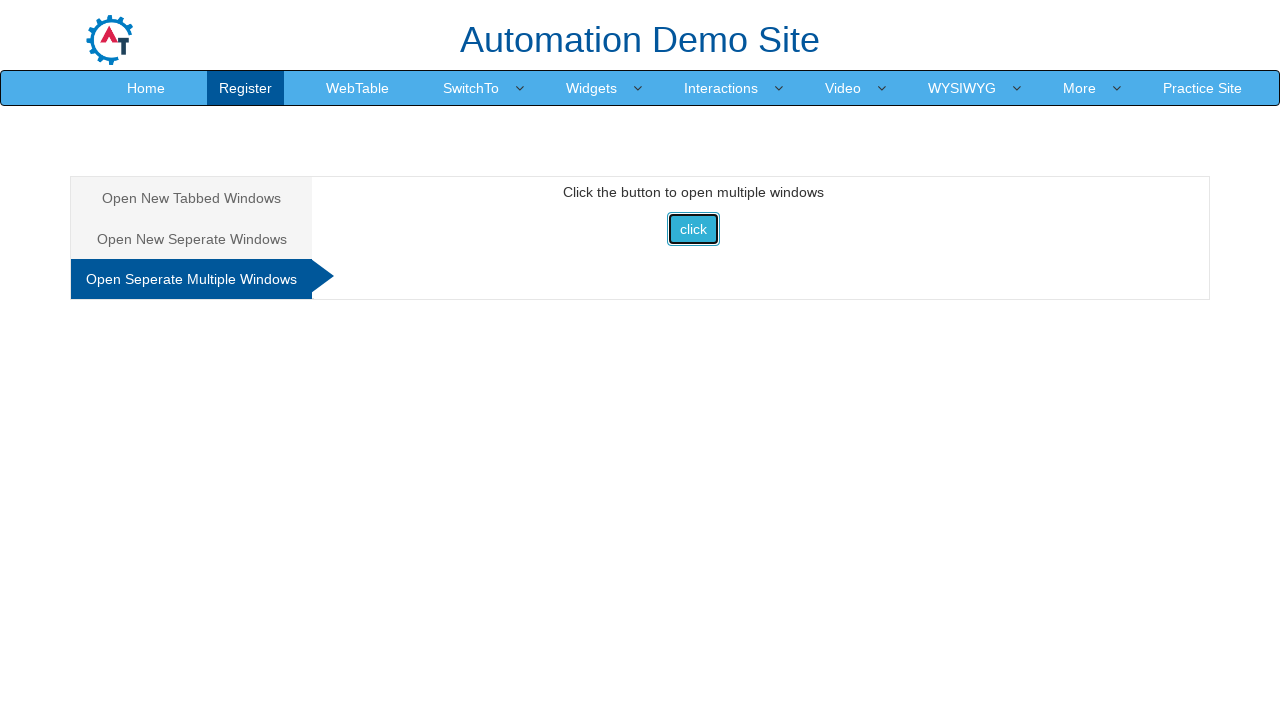

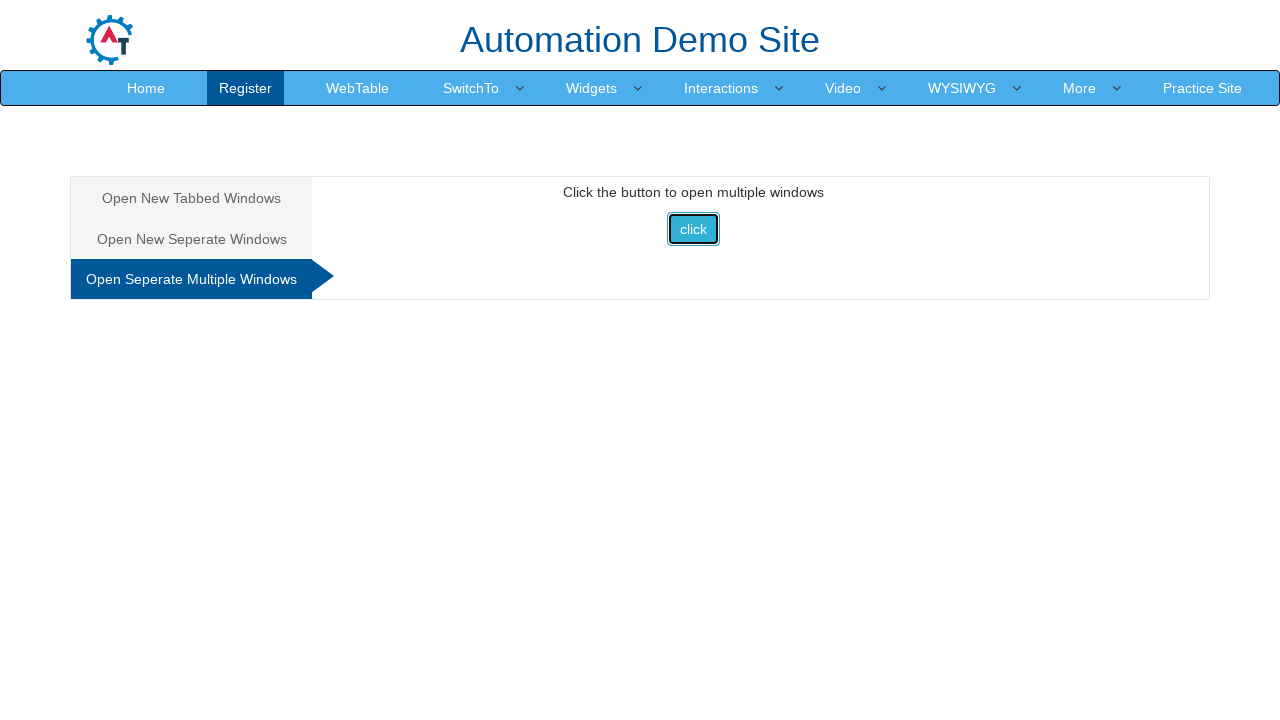